Tests a reservation form by filling in the guest name field with a Japanese test user name

Starting URL: http://example.selenium.jp/reserveApp/

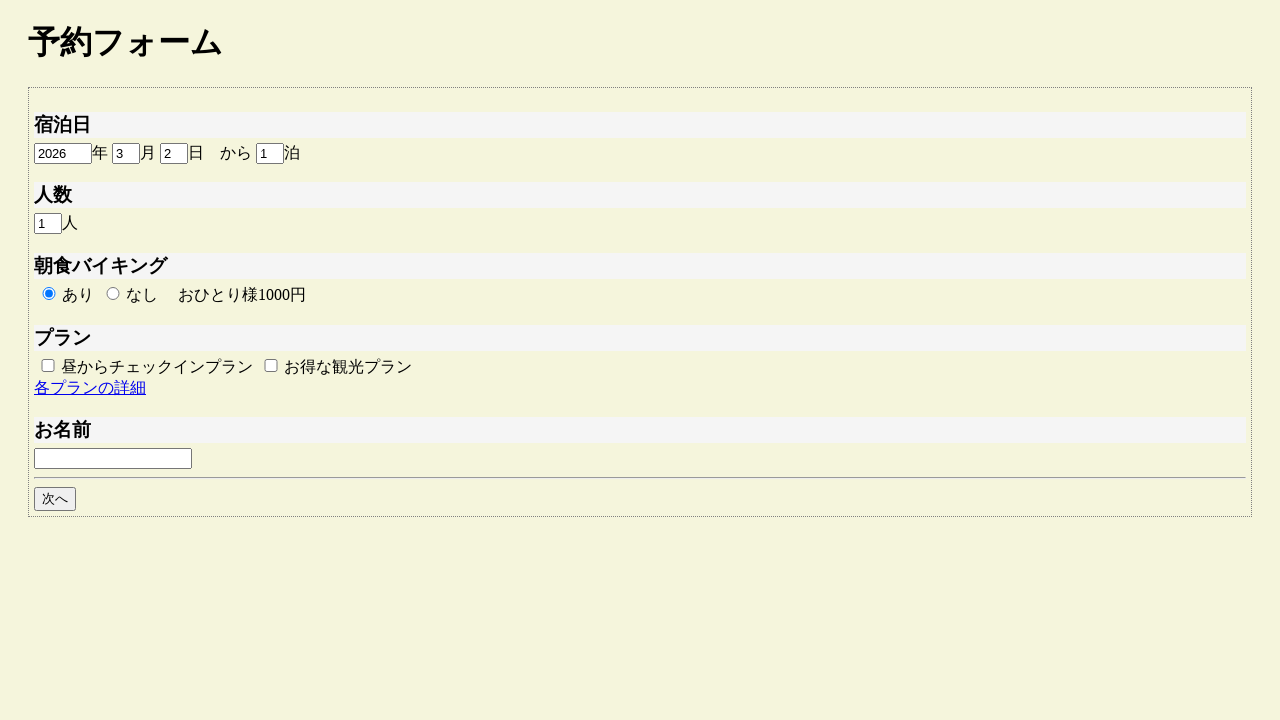

Filled guest name field with Japanese test user name 'テストユーザ' on input[name='gname']
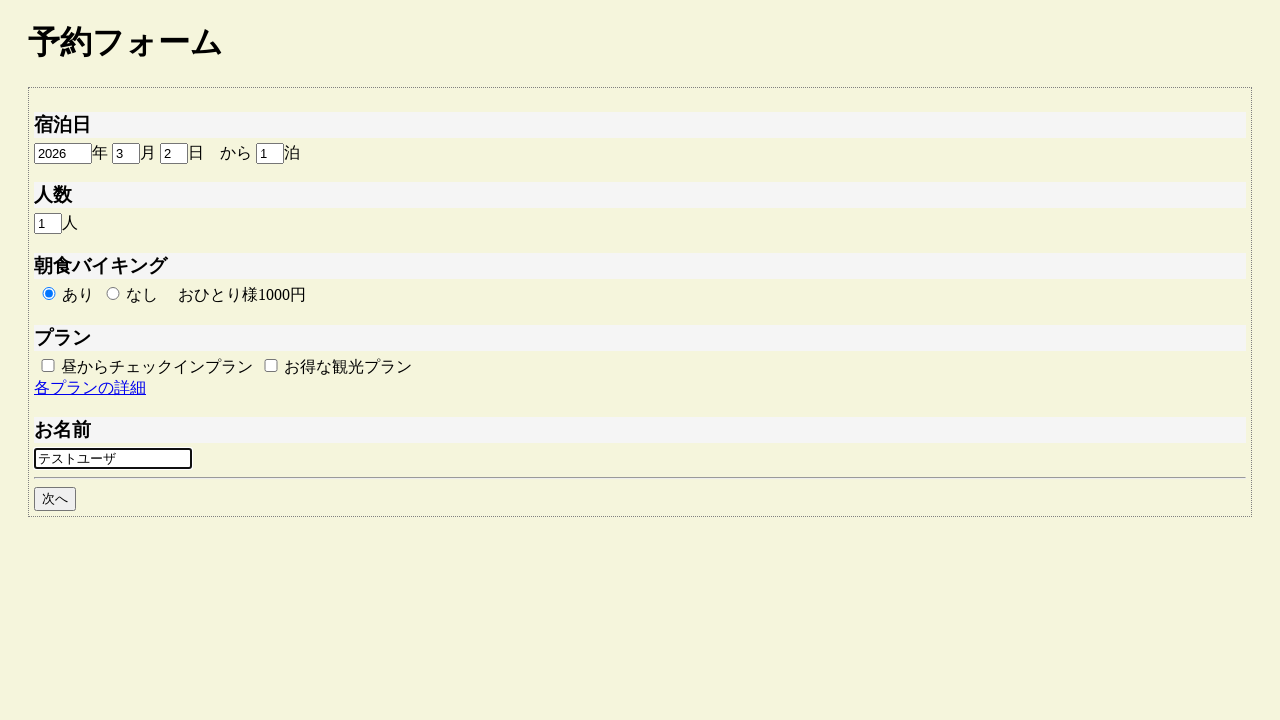

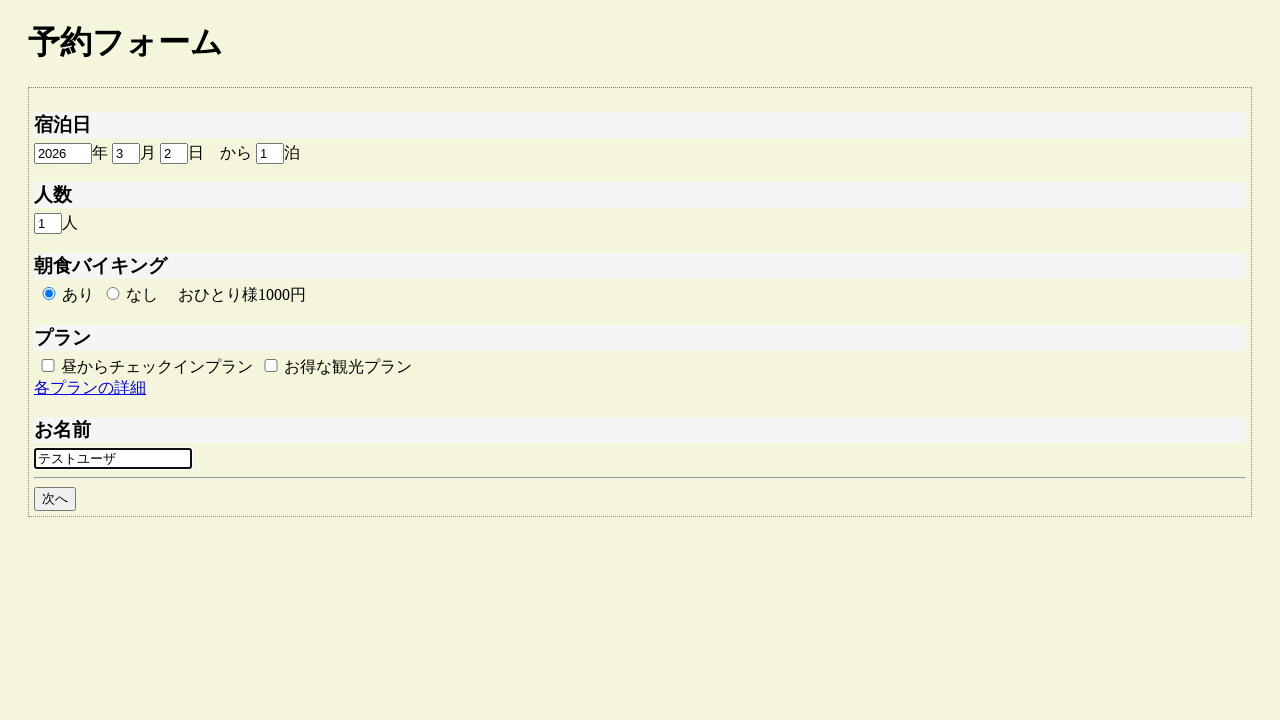